Tests JavaScript prompt alert functionality by clicking a button to trigger a prompt, entering text, accepting it, and verifying the result is displayed

Starting URL: https://demoqa.com/alerts

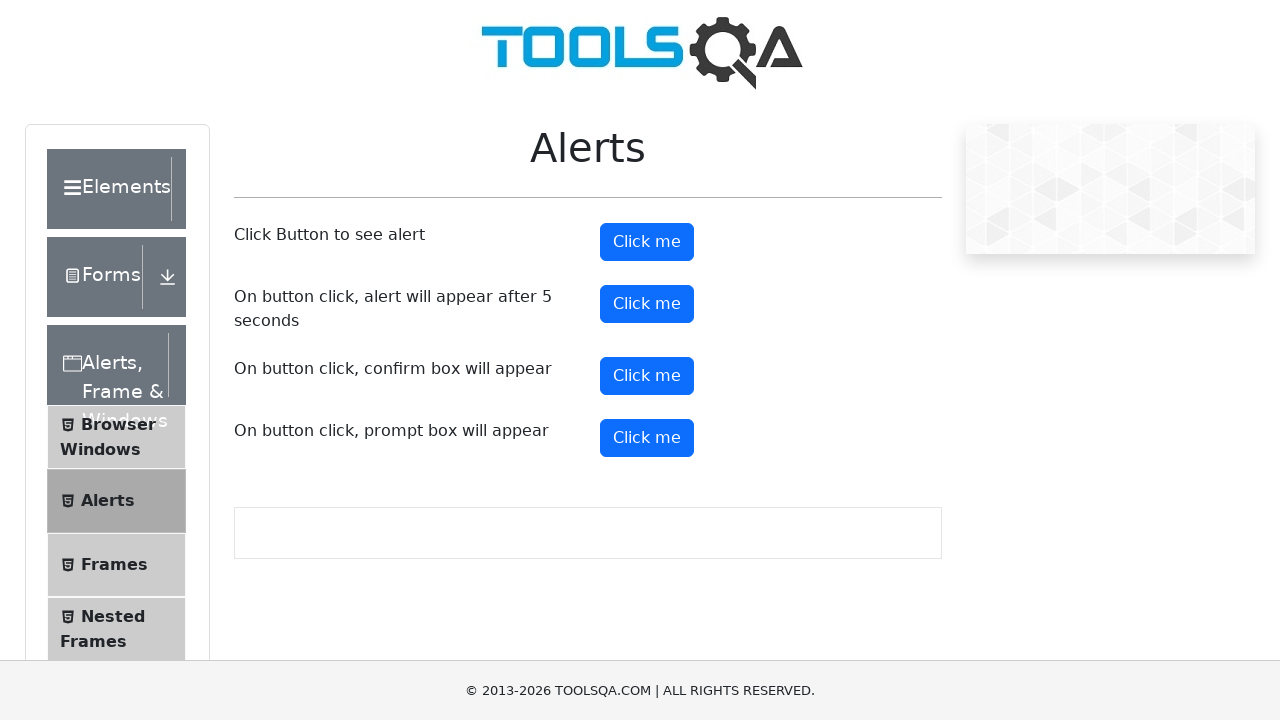

Clicked prompt button to trigger alert at (647, 438) on #promtButton
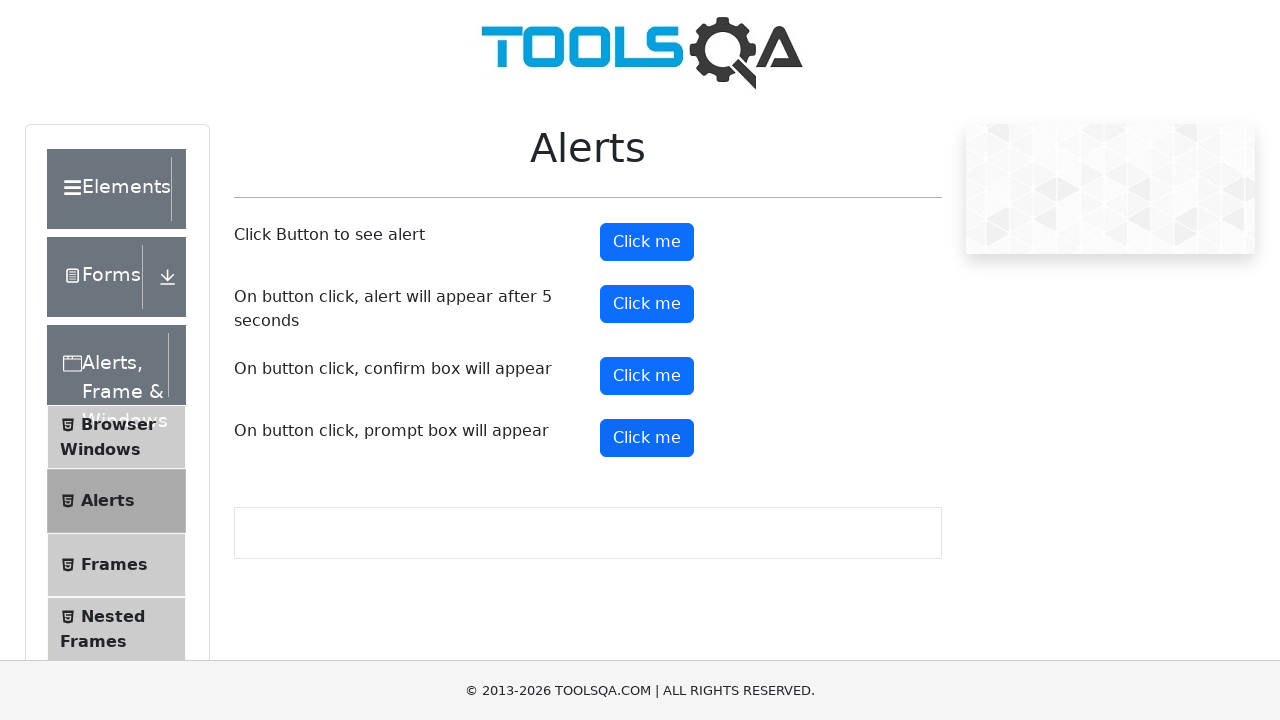

Set up dialog handler to accept prompt with 'welcome'
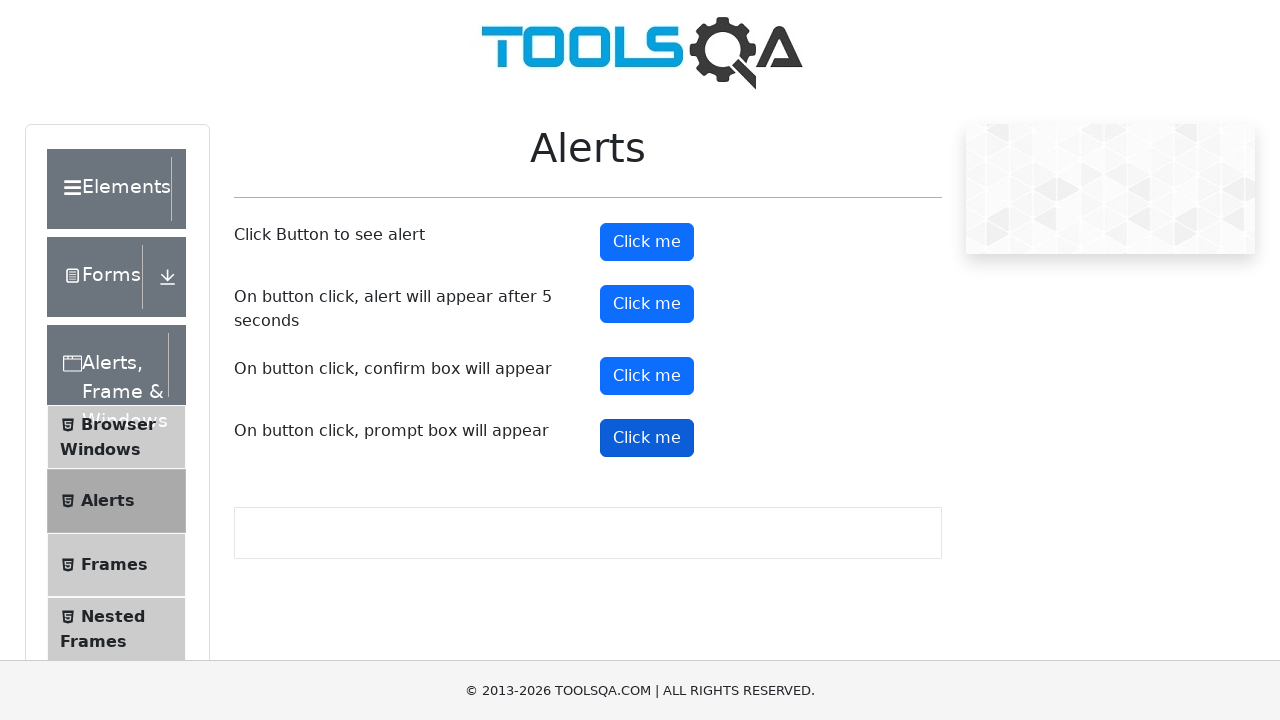

Clicked prompt button again to trigger dialog with handler active at (647, 438) on #promtButton
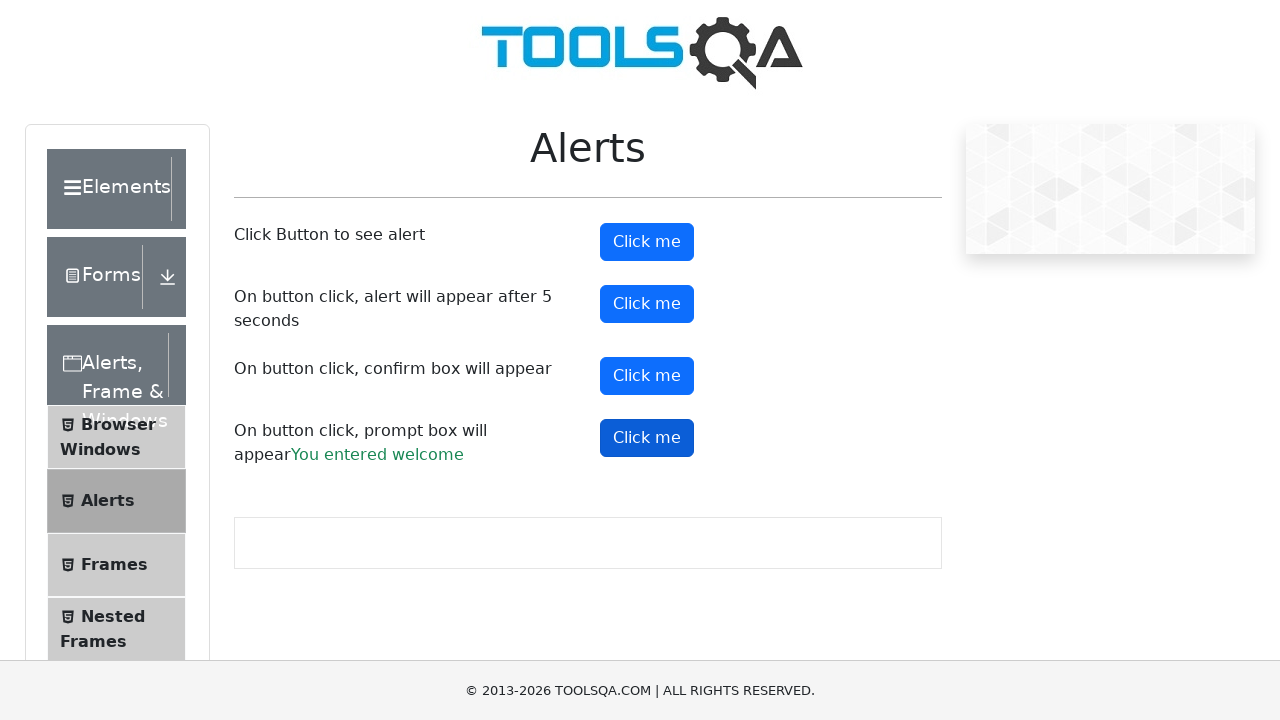

Prompt result text appeared on page
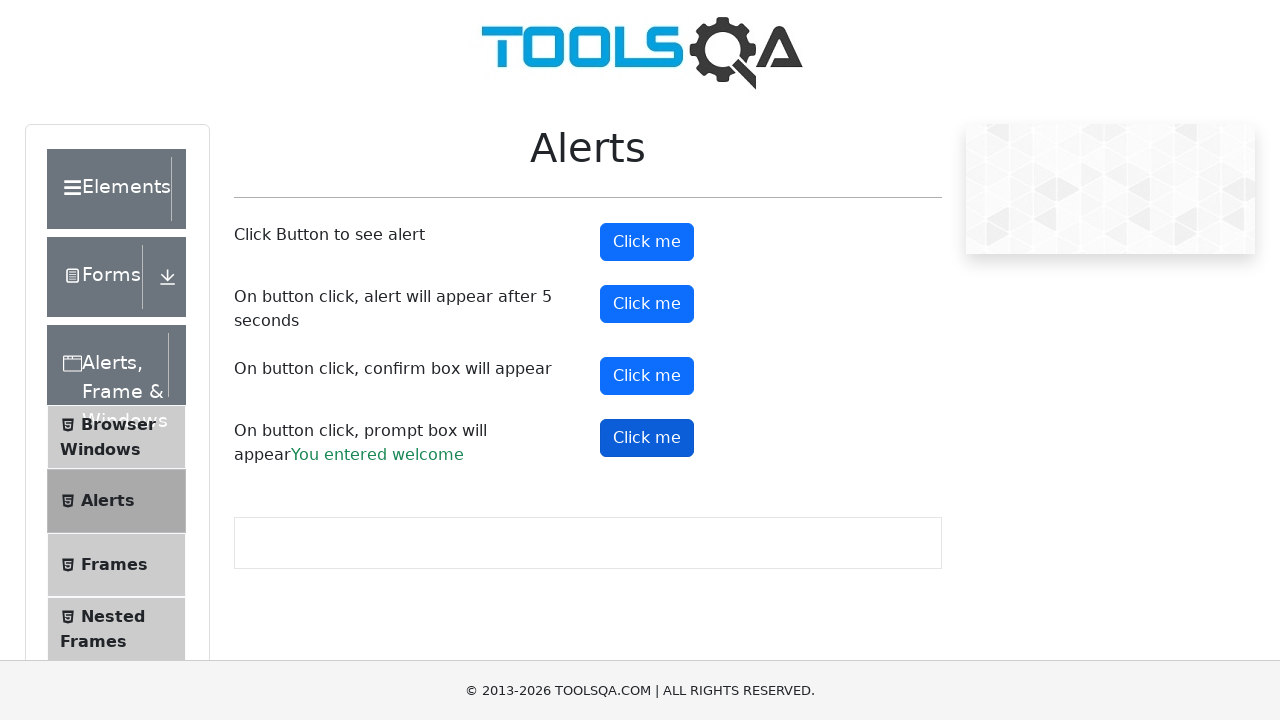

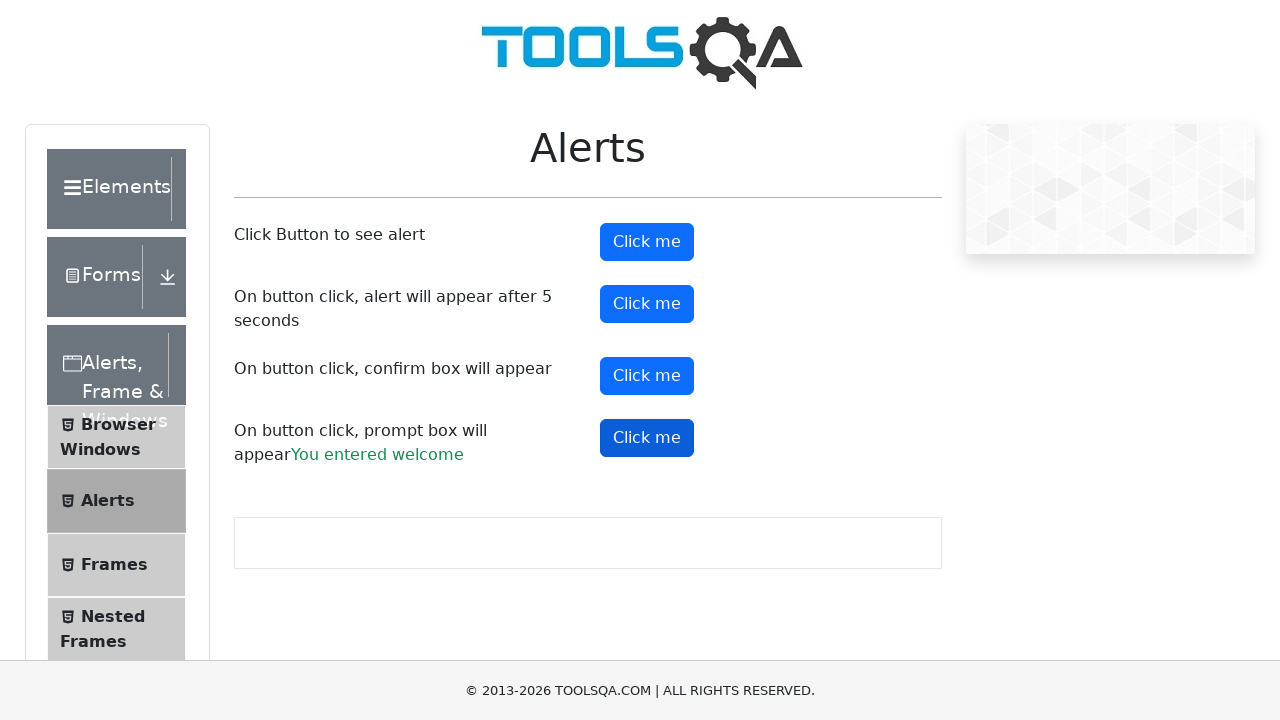